Tests clicking a button element and verifying that the expected message is displayed after the click action

Starting URL: https://eviltester.github.io/supportclasses/

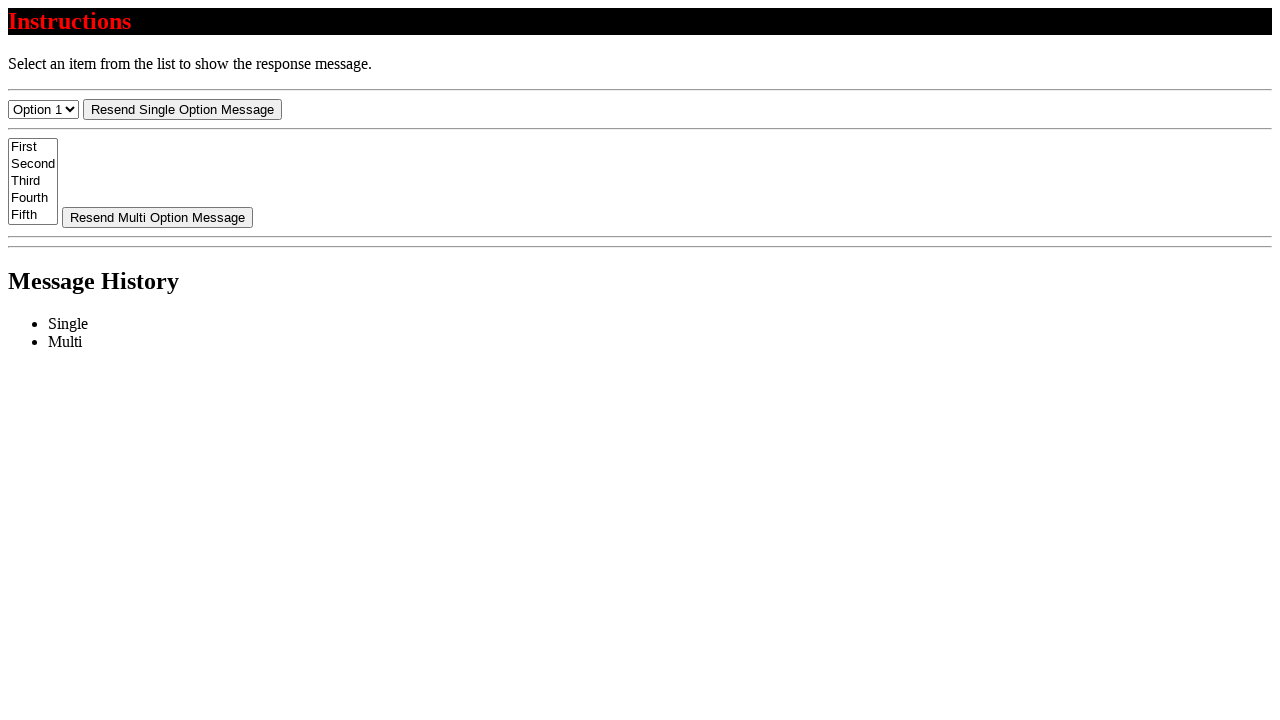

Located button element with id 'resend-select'
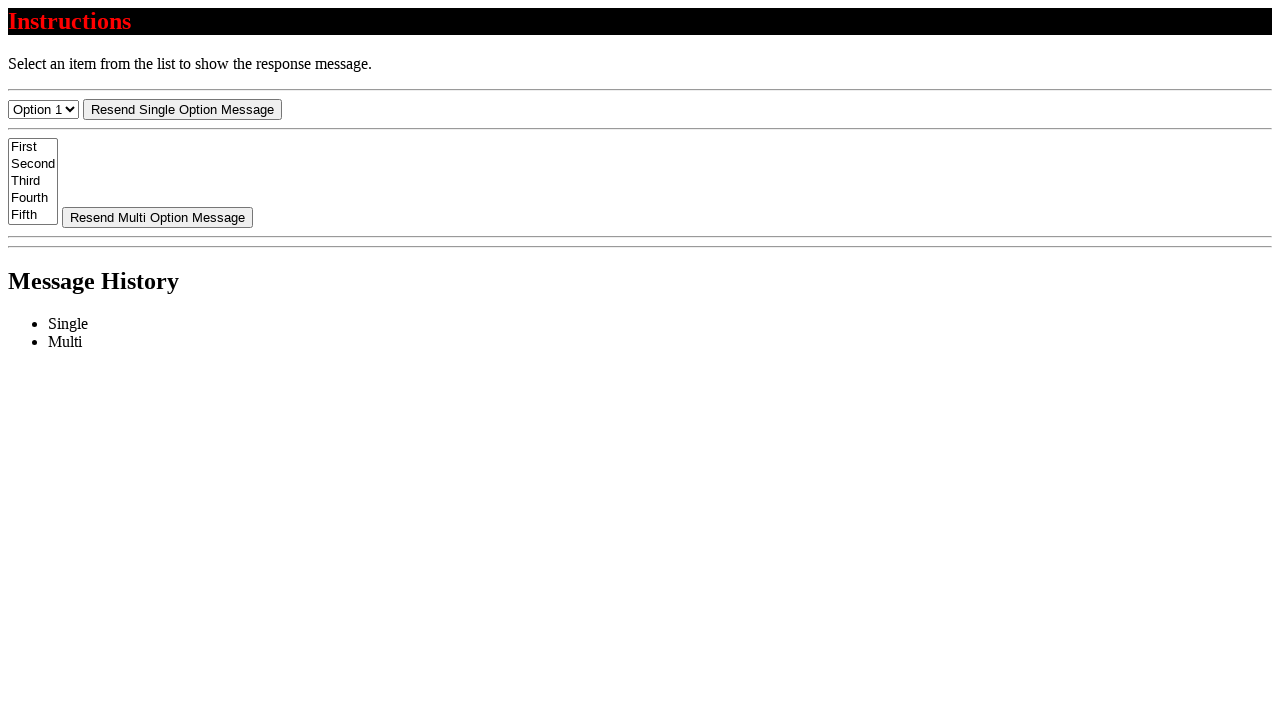

Verified button text content is 'Resend Single Option Message'
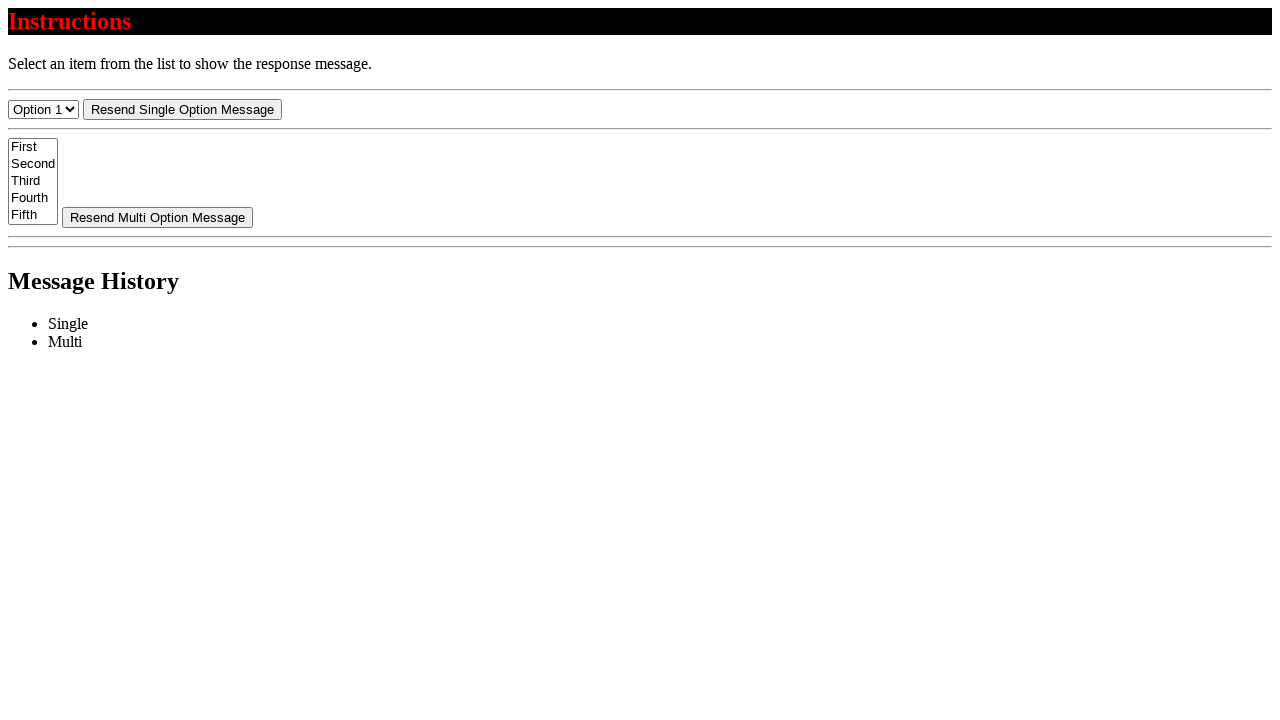

Clicked the button at (182, 109) on #resend-select
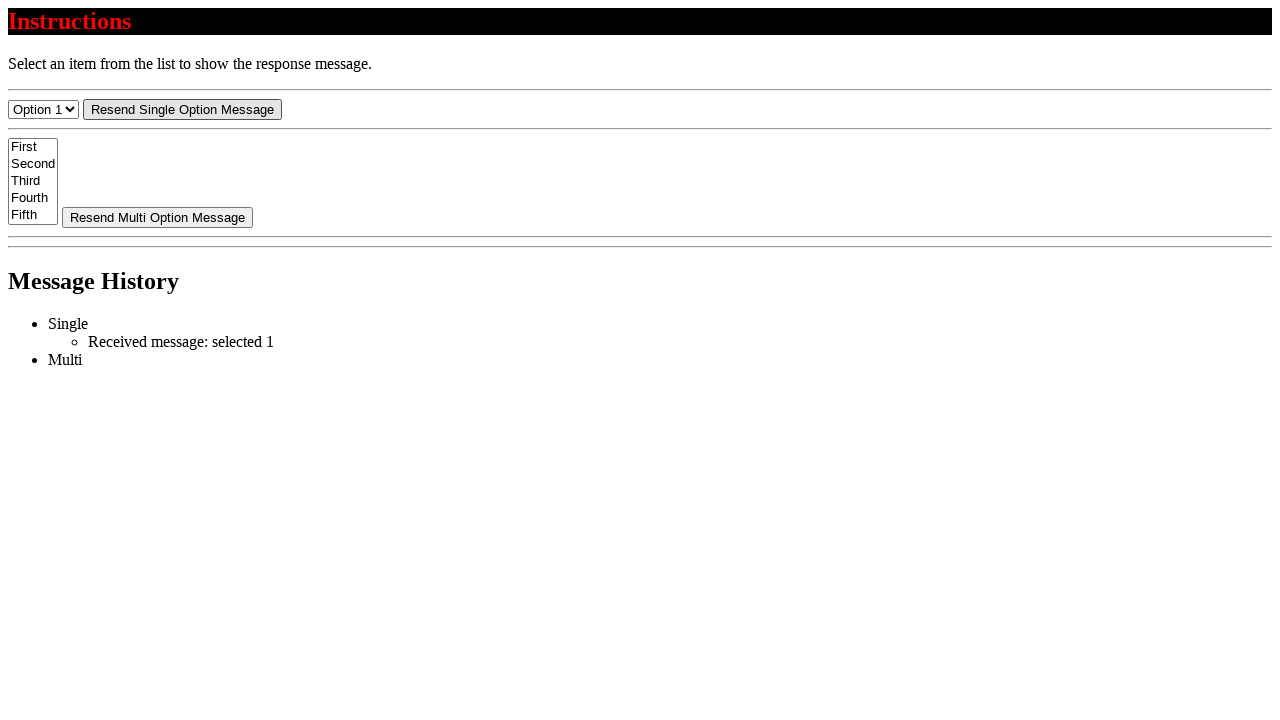

Waited for message element to display 'Received message: selected 1'
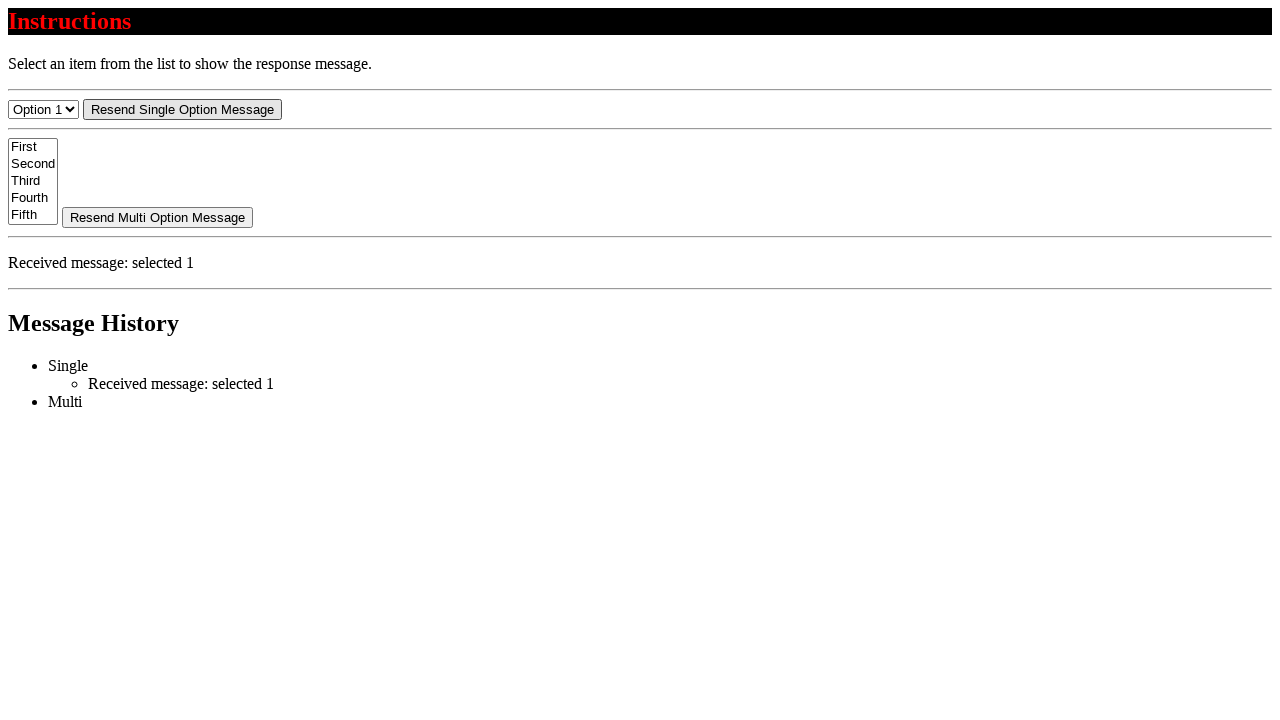

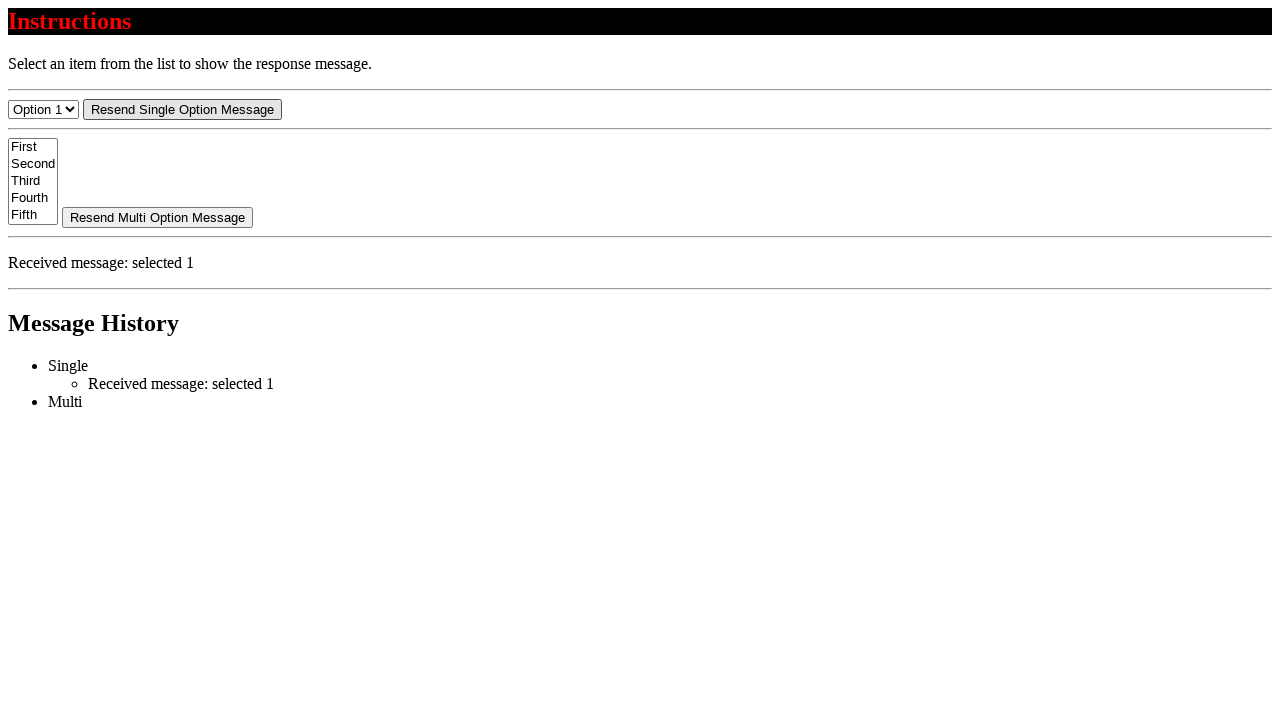